Tests the add to cart functionality by navigating to the Laptops category, selecting a Sony Vaio i5 laptop, and clicking the Add to cart button

Starting URL: https://www.demoblaze.com/

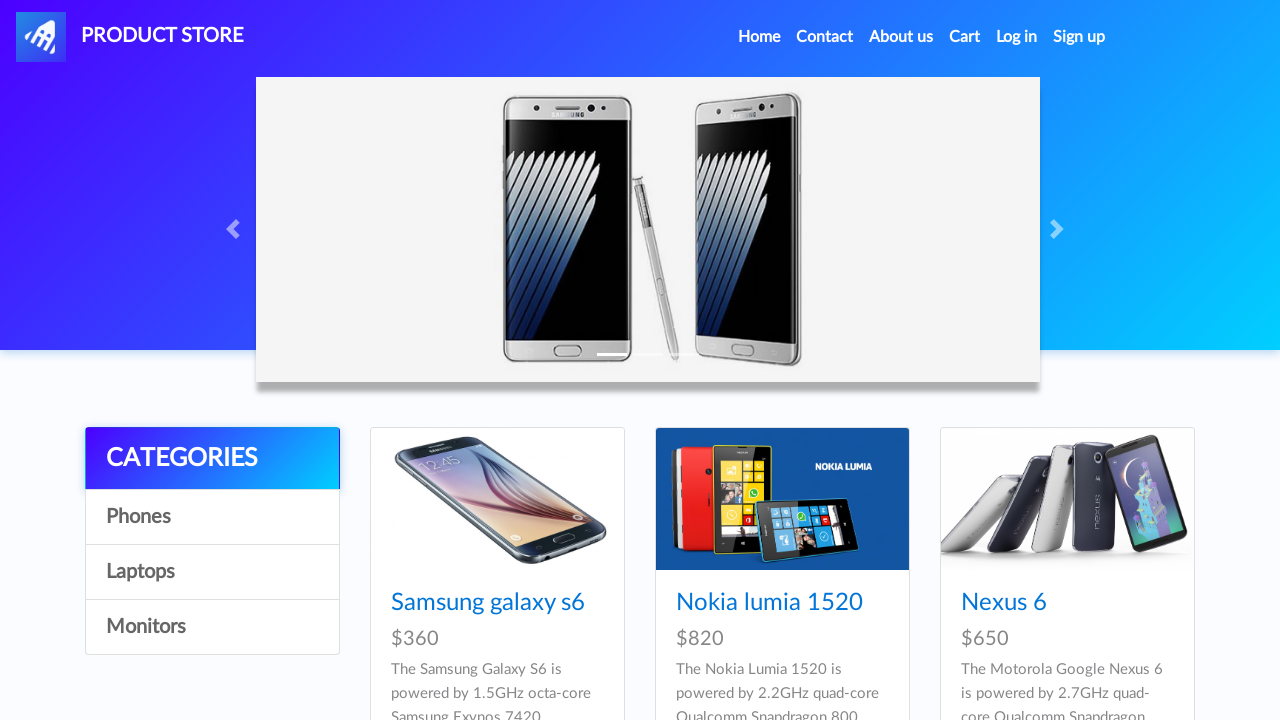

Clicked on Laptops category at (212, 572) on xpath=//a[text()='Laptops']
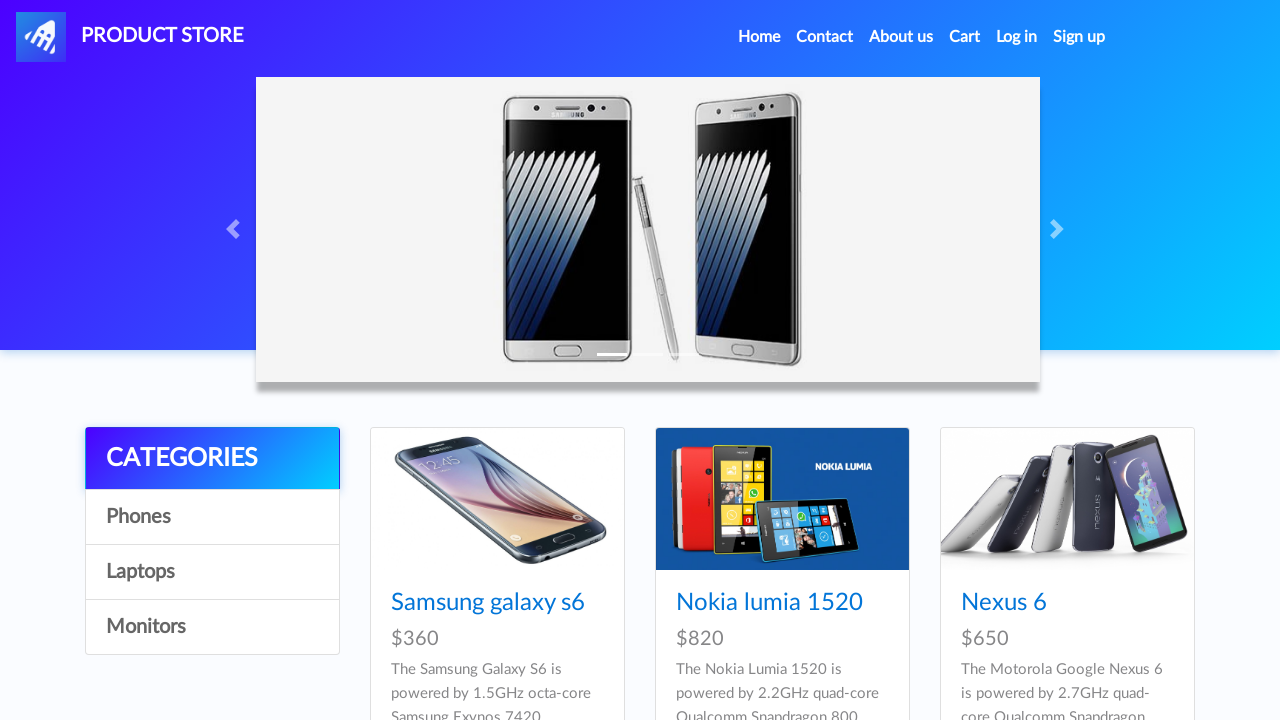

Waited for Sony vaio i5 product to load
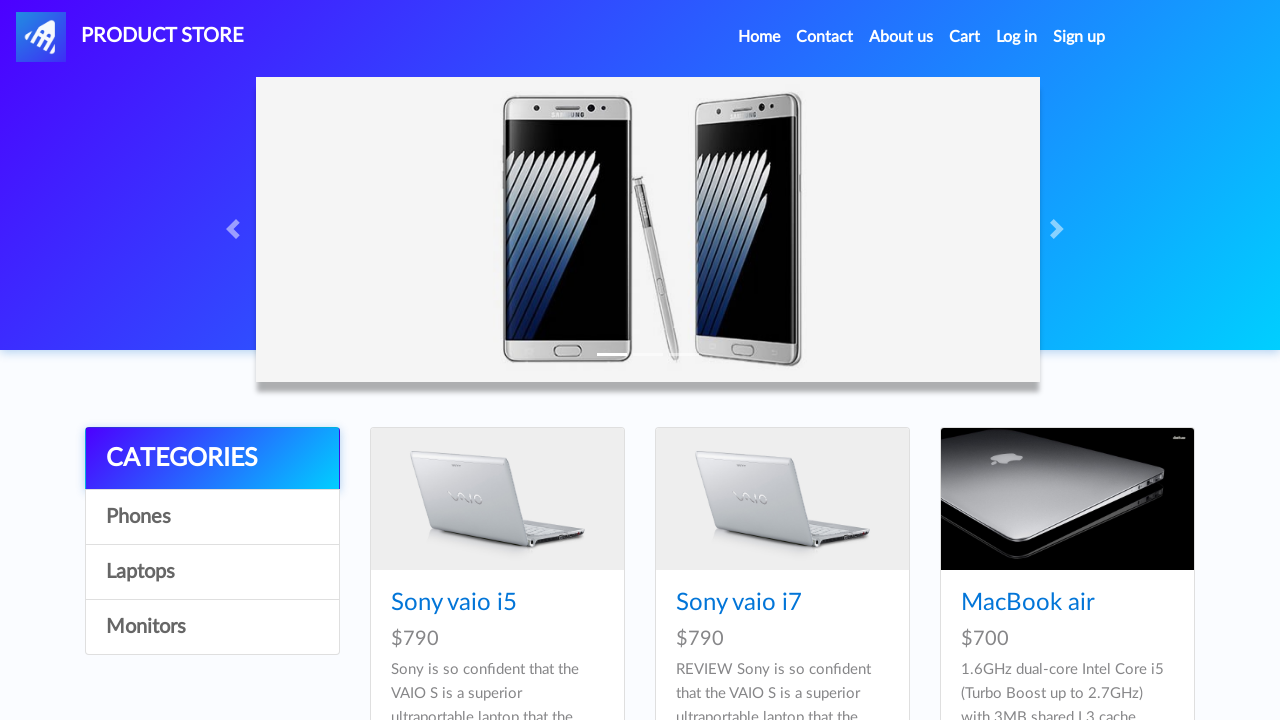

Clicked on Sony vaio i5 laptop at (454, 603) on xpath=//a[text()='Sony vaio i5']
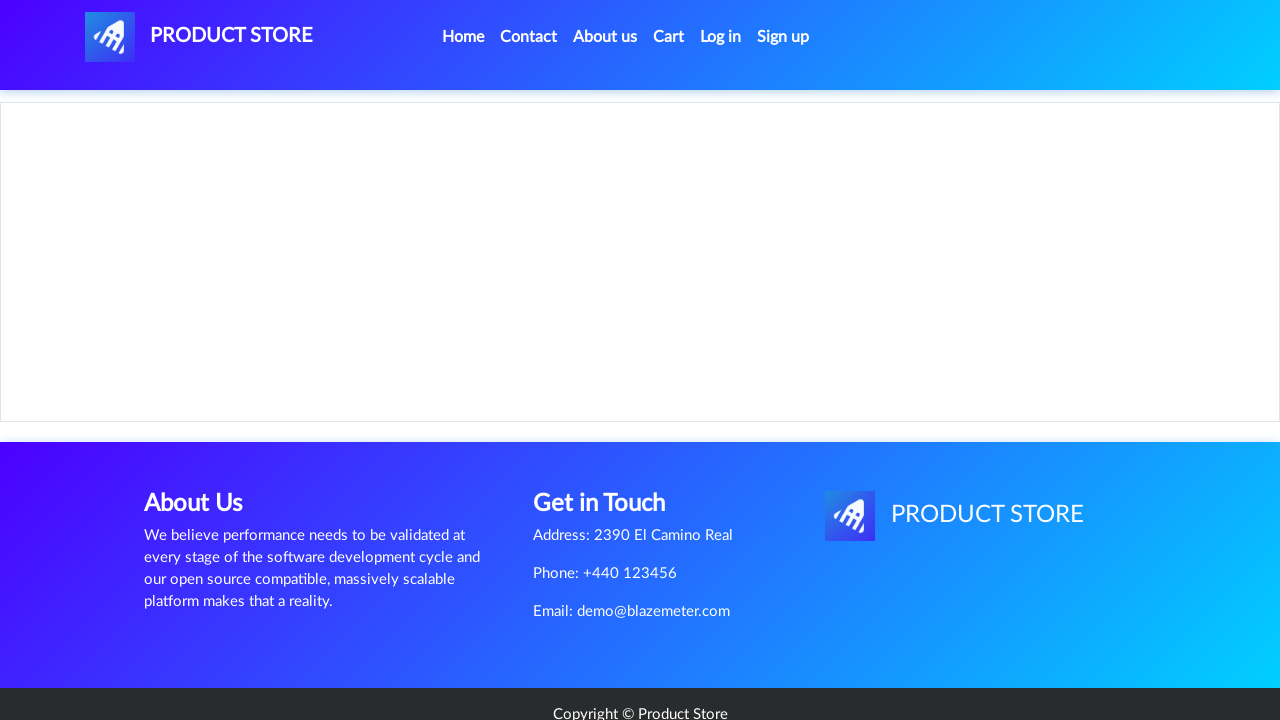

Waited for product page to load with Add to cart button
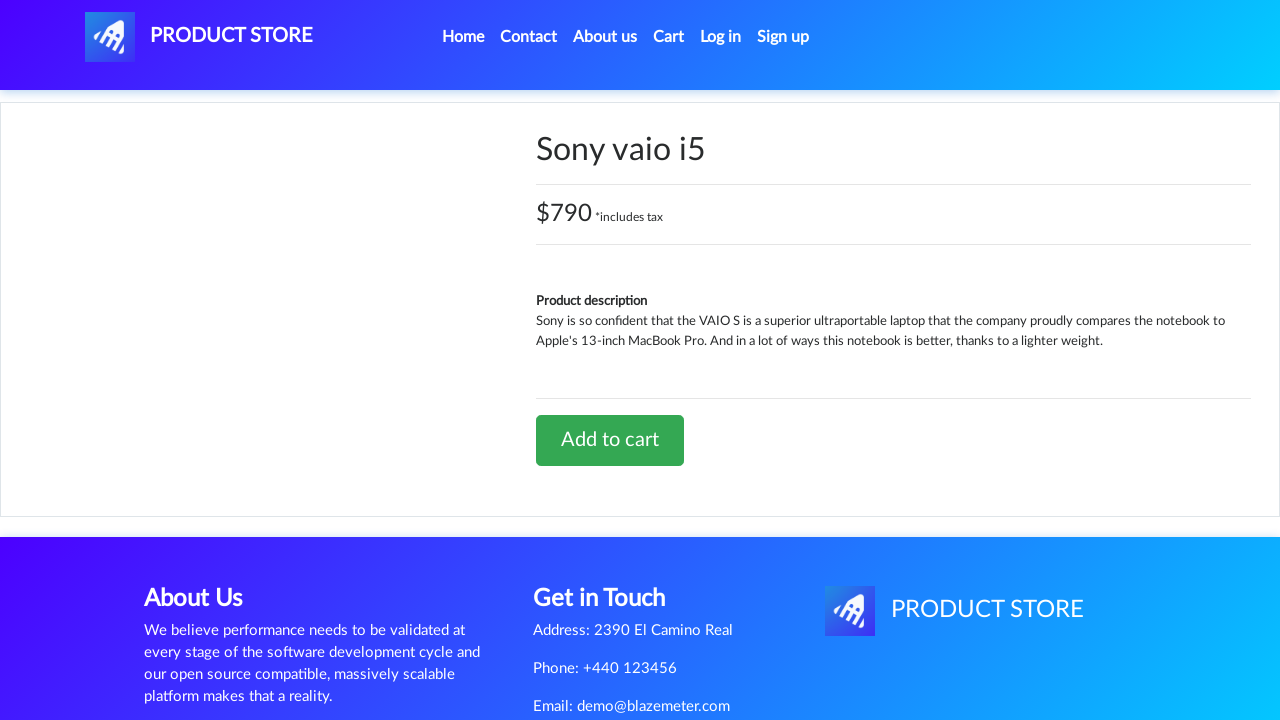

Clicked Add to cart button for Sony vaio i5 at (610, 440) on xpath=//a[text()='Add to cart']
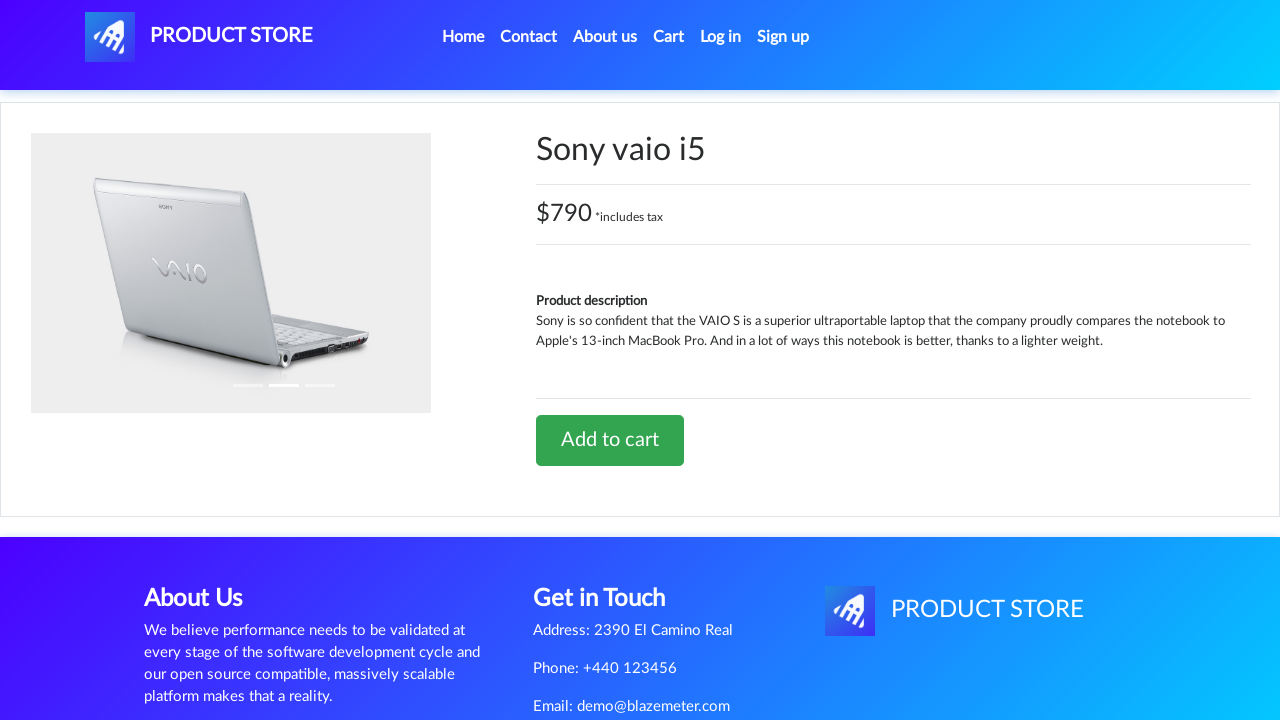

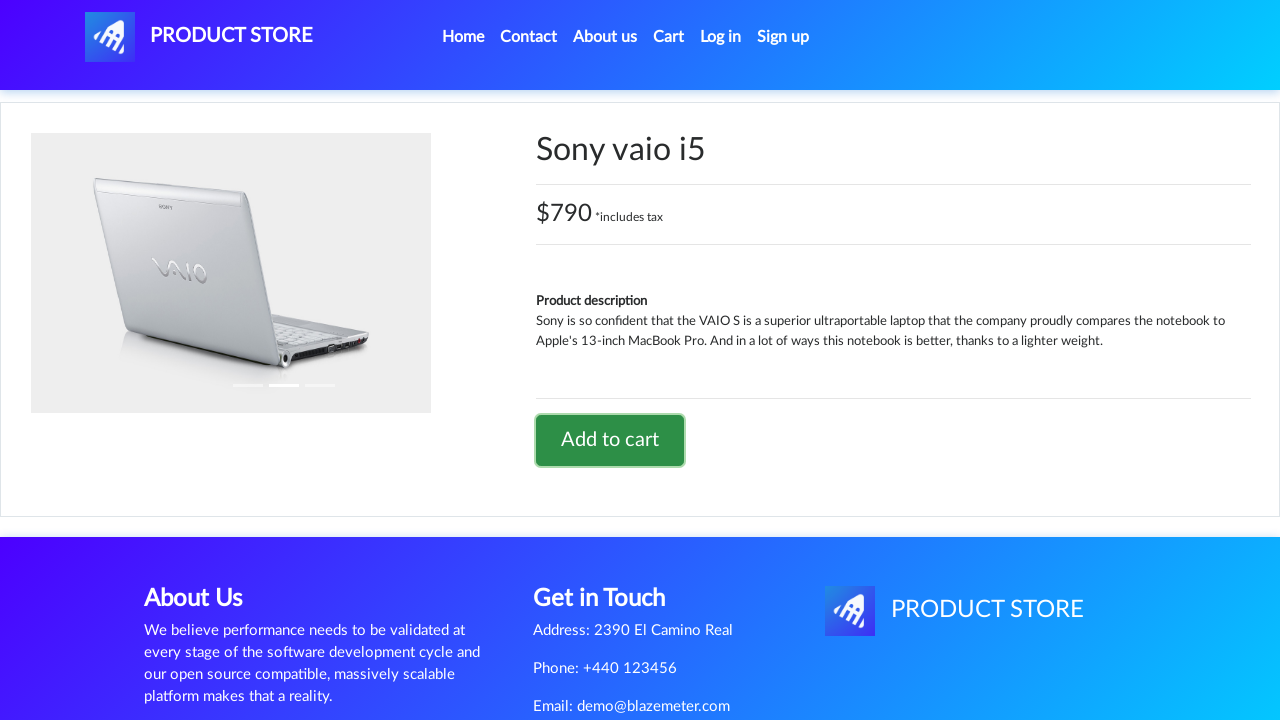